Tests monitor category filtering by clicking on the monitor category link and verifying the number of displayed products

Starting URL: https://demoblaze.com/

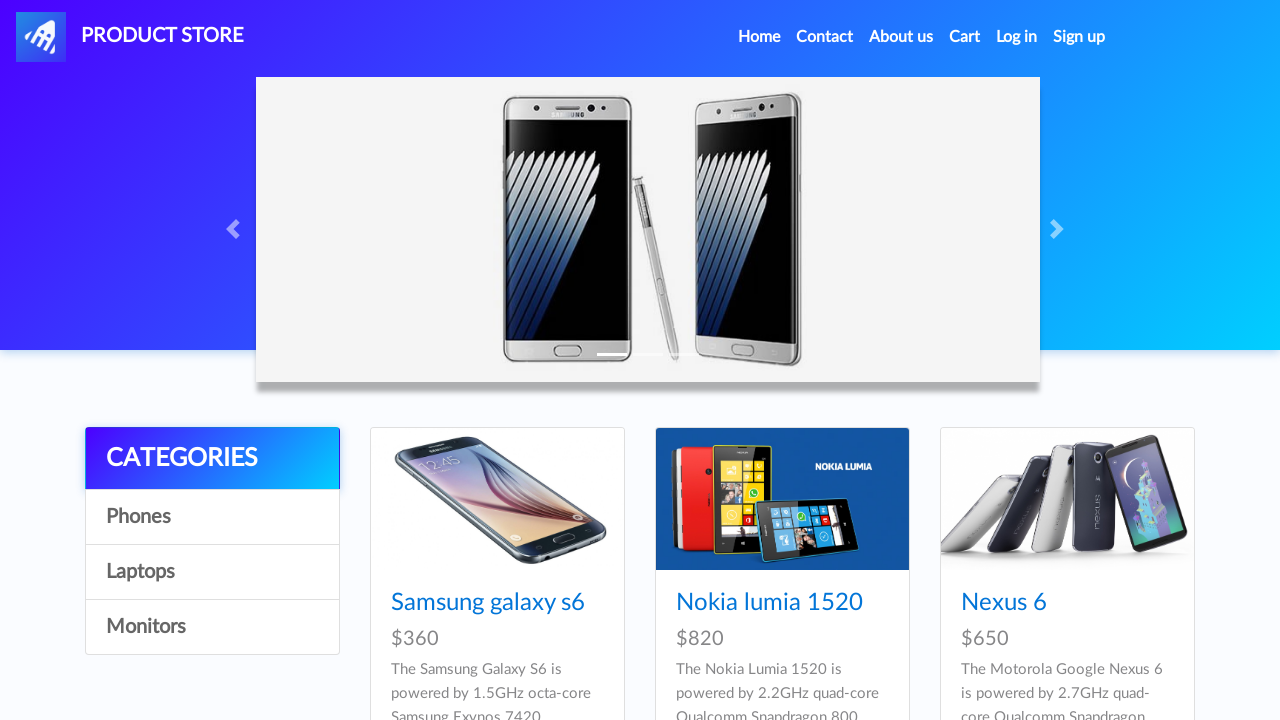

Clicked on monitor category filter at (212, 627) on [onclick="byCat('monitor')"]
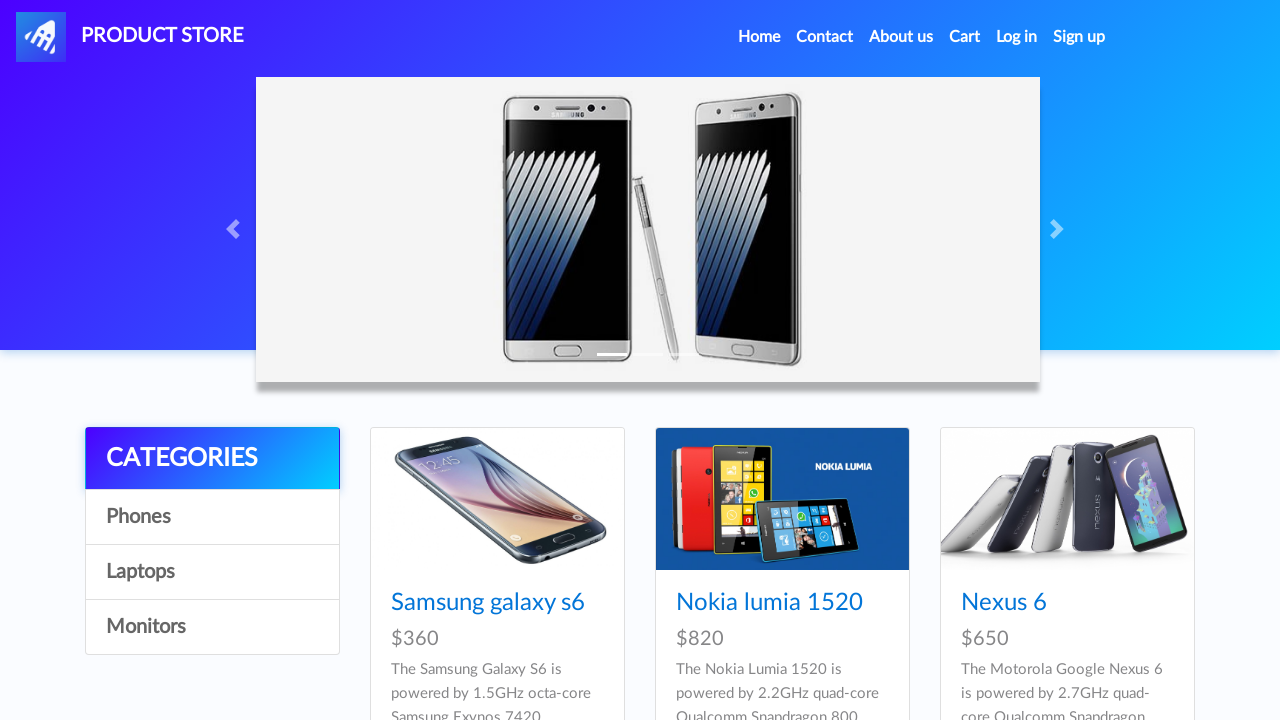

Monitor products loaded
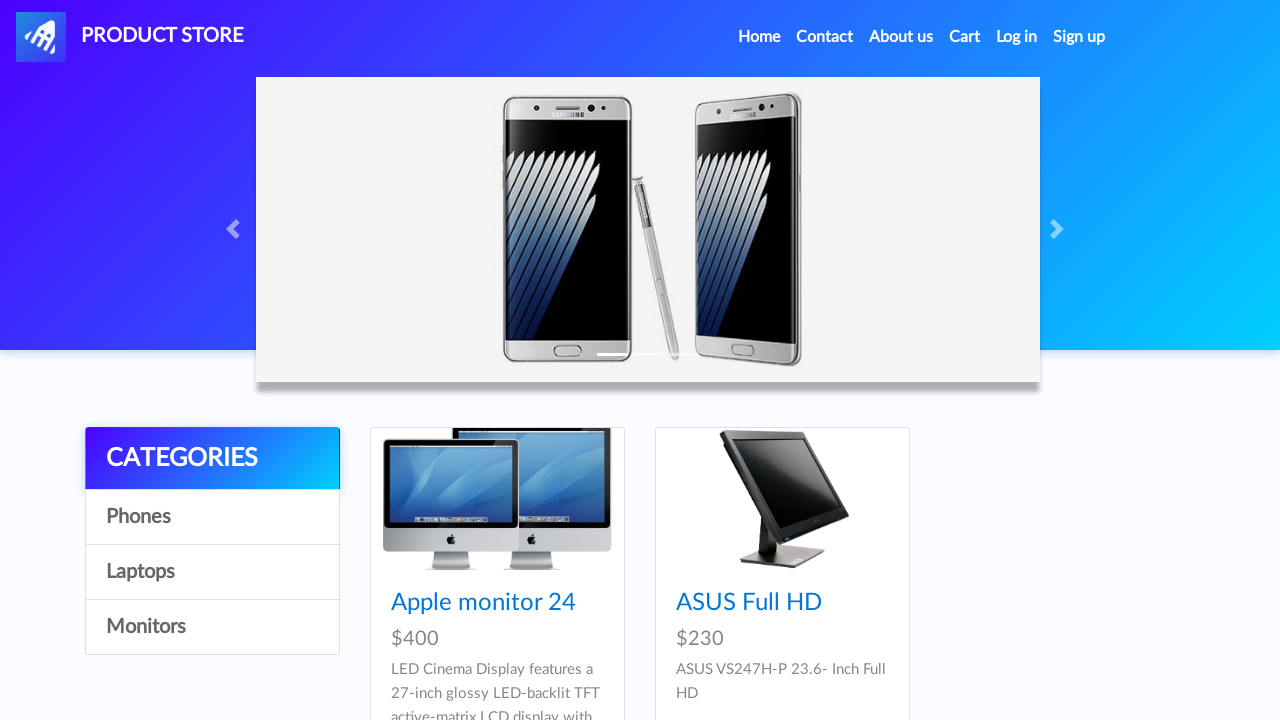

Retrieved all monitor product cards
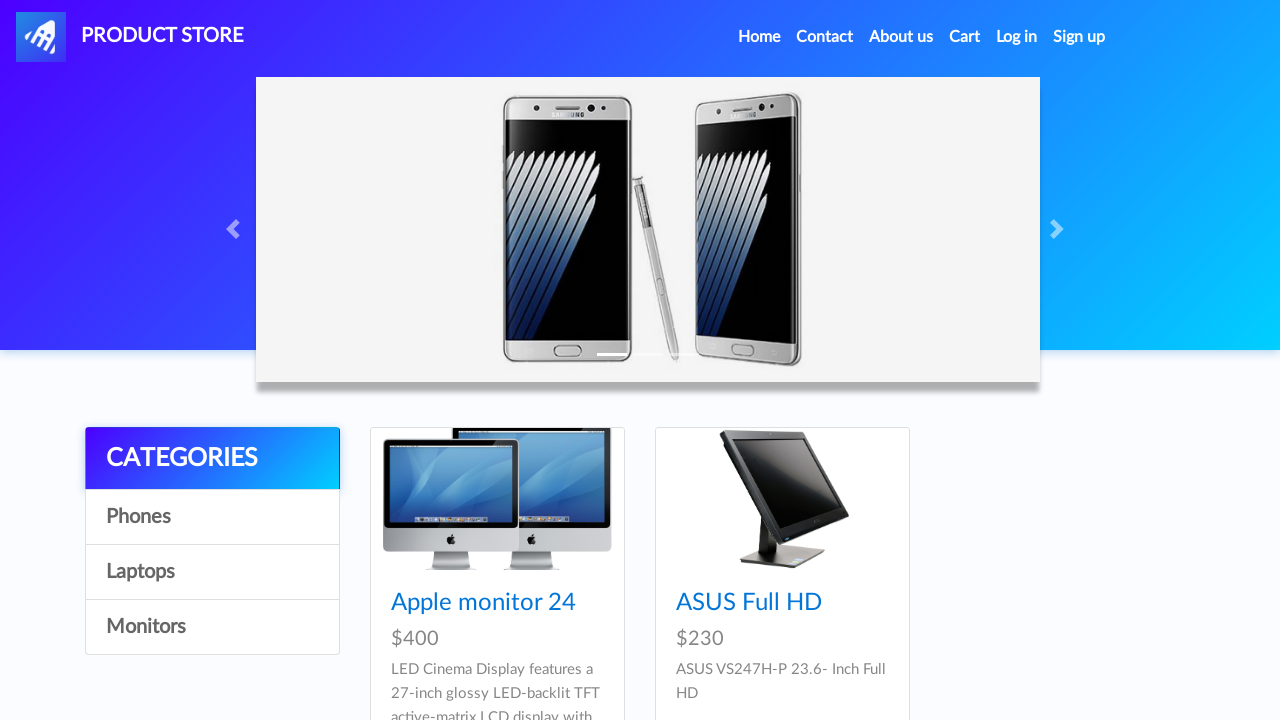

Verified that 2 monitor products are displayed
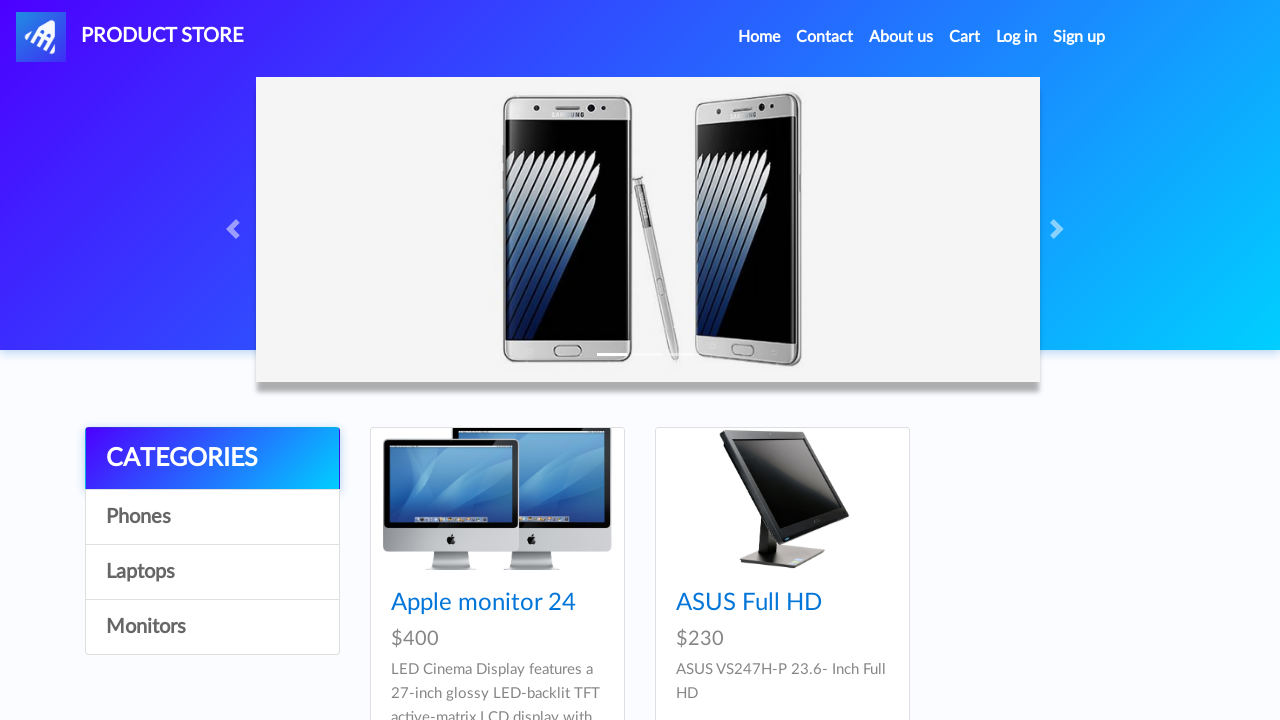

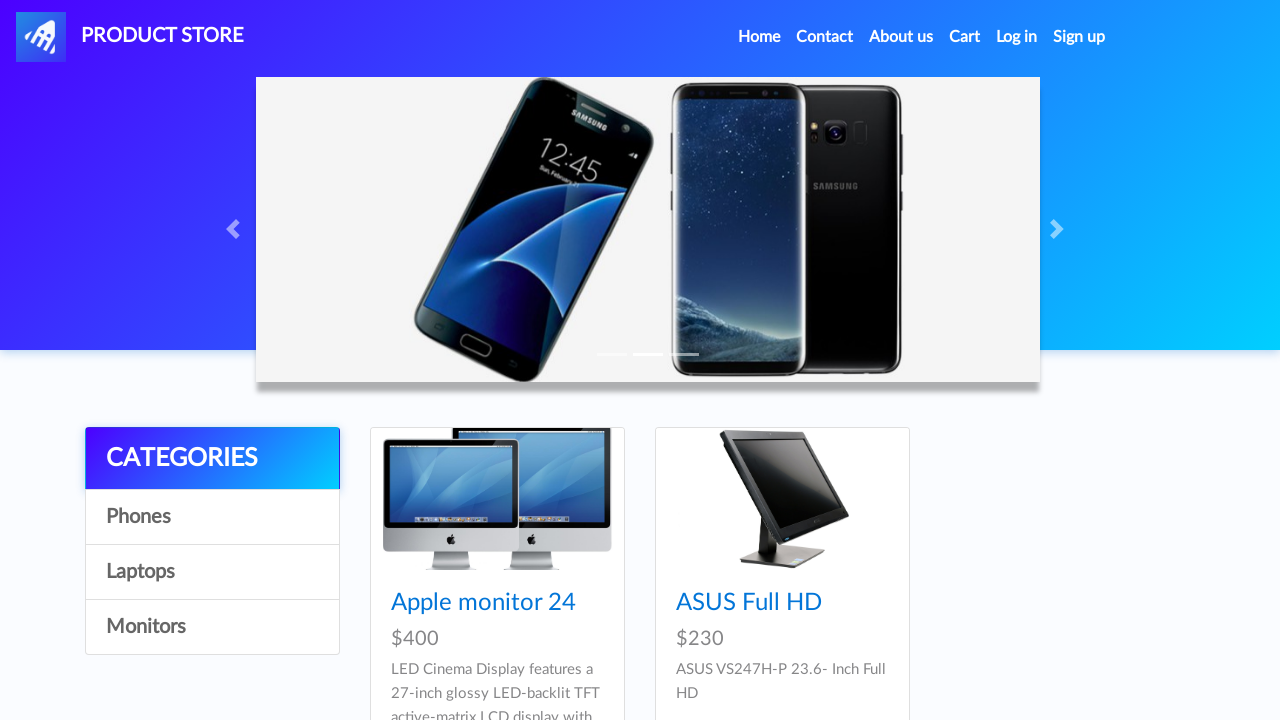